Tests form interaction on W3Schools HTML forms page by filling first name and last name fields, then hovering over the submit button.

Starting URL: https://www.w3schools.com/html/html_forms.asp

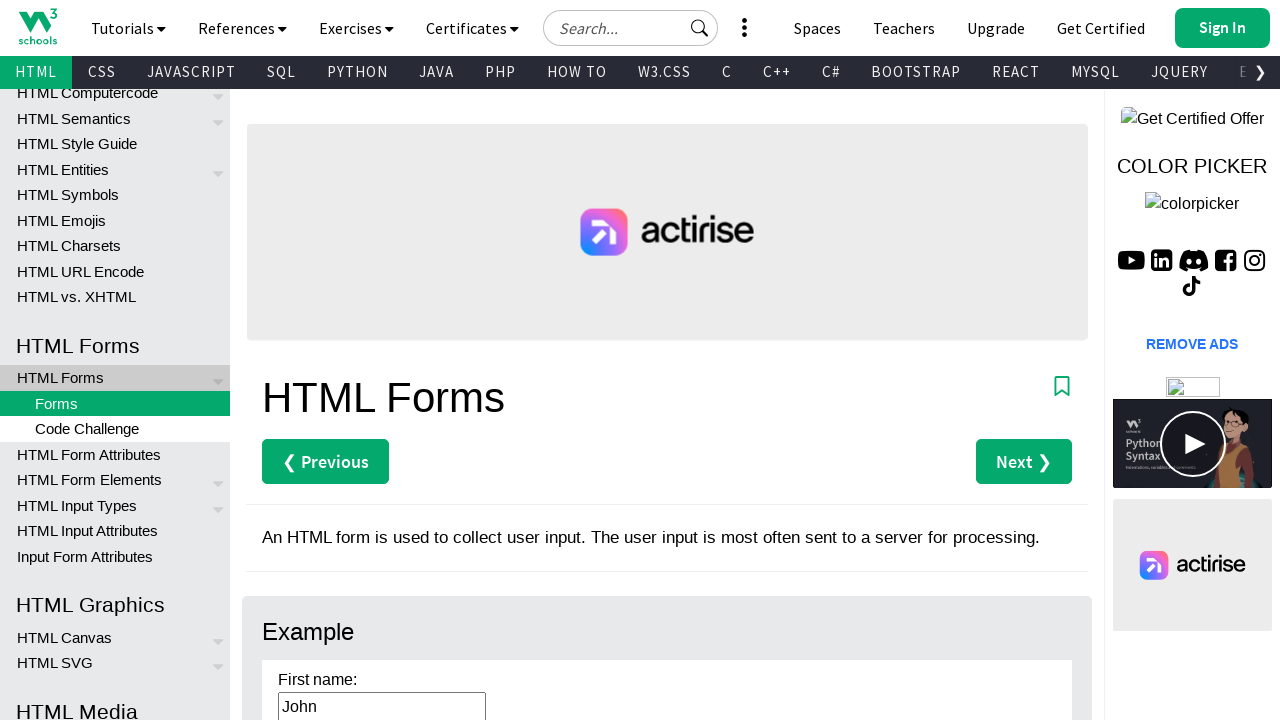

Filled first name field with 'André' on internal:role=textbox[name="First name"i]
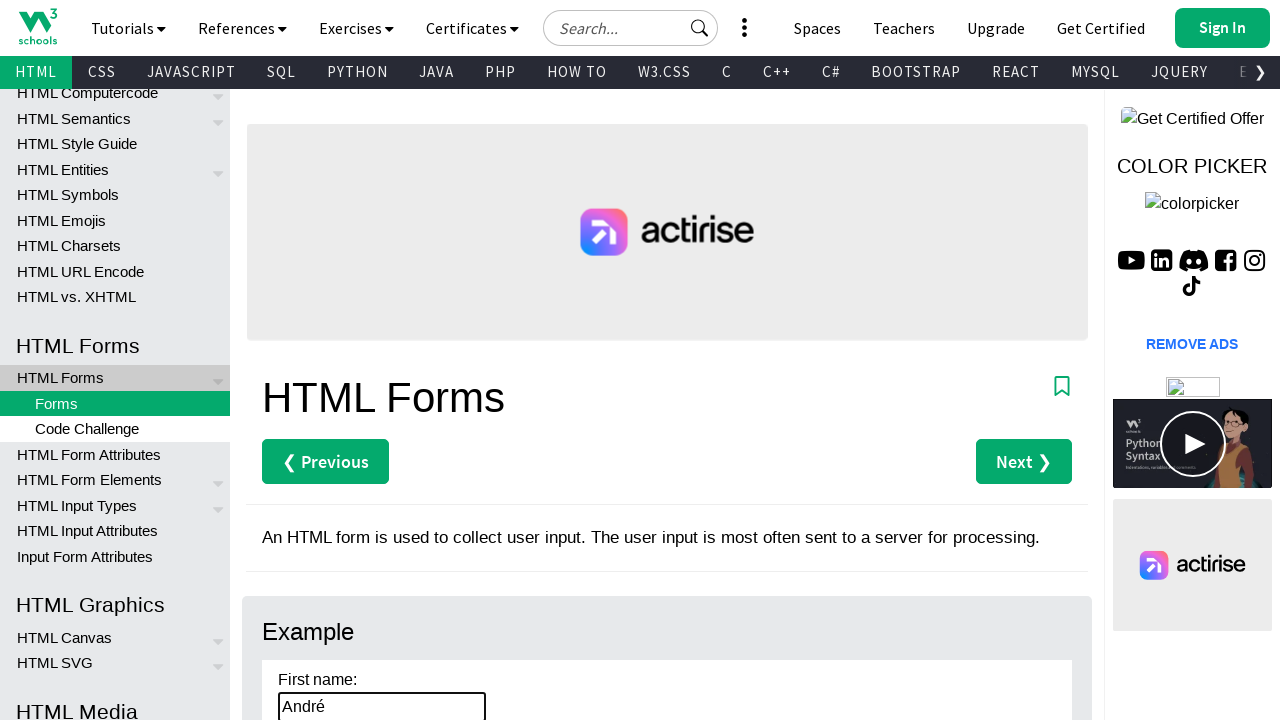

Filled last name field with 'Kreutzer' on internal:role=textbox[name="Last name"i]
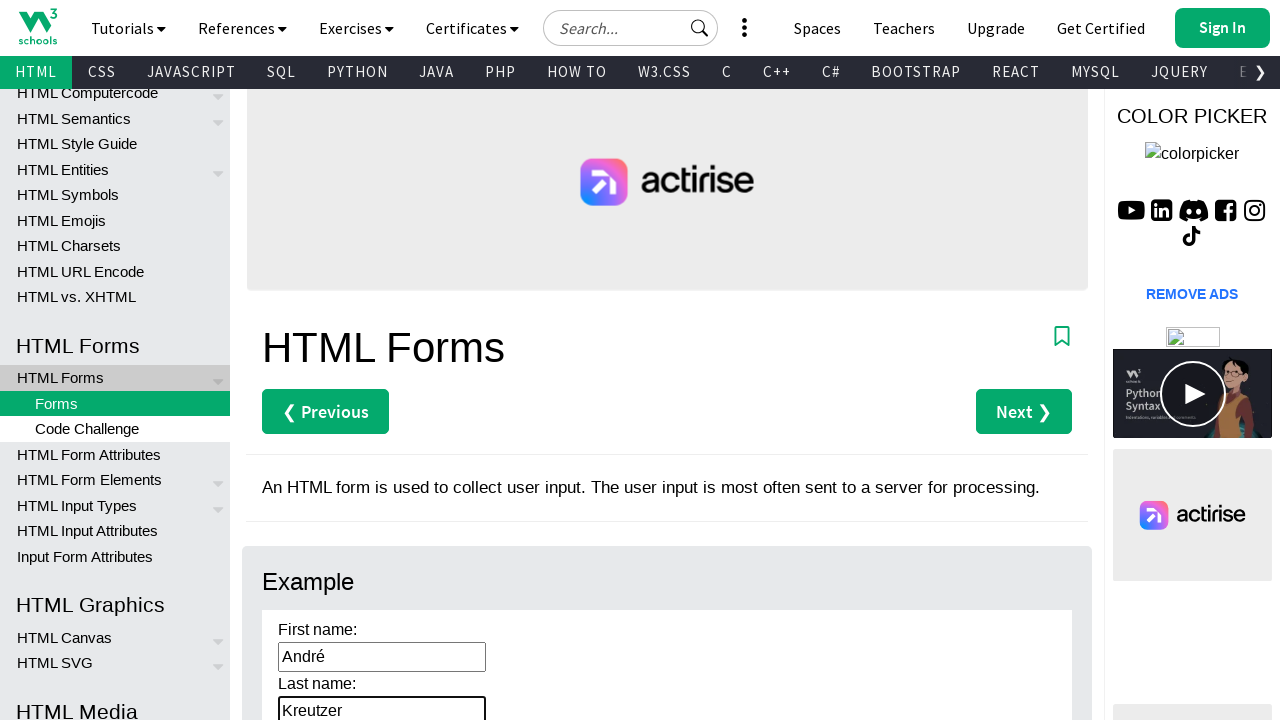

Located the submit button
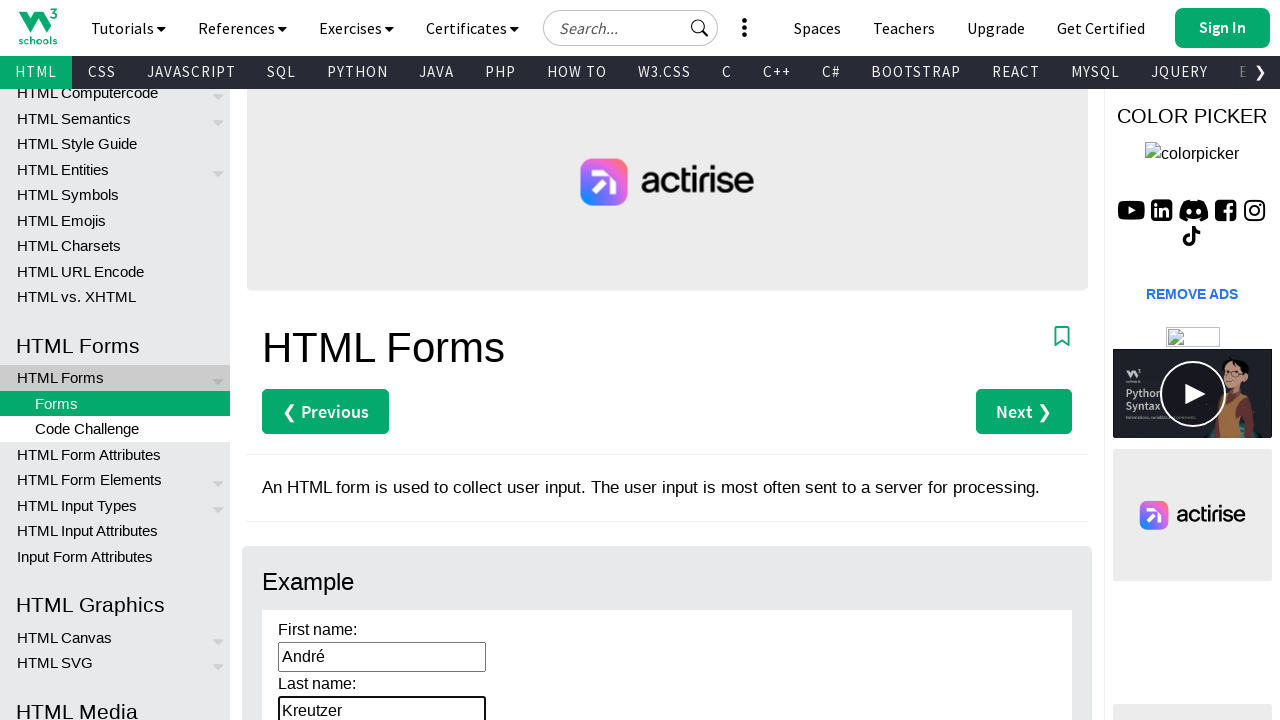

Hovered over the submit button at (311, 360) on #main div >> internal:has-text="Example First name: Last name"i >> internal:role
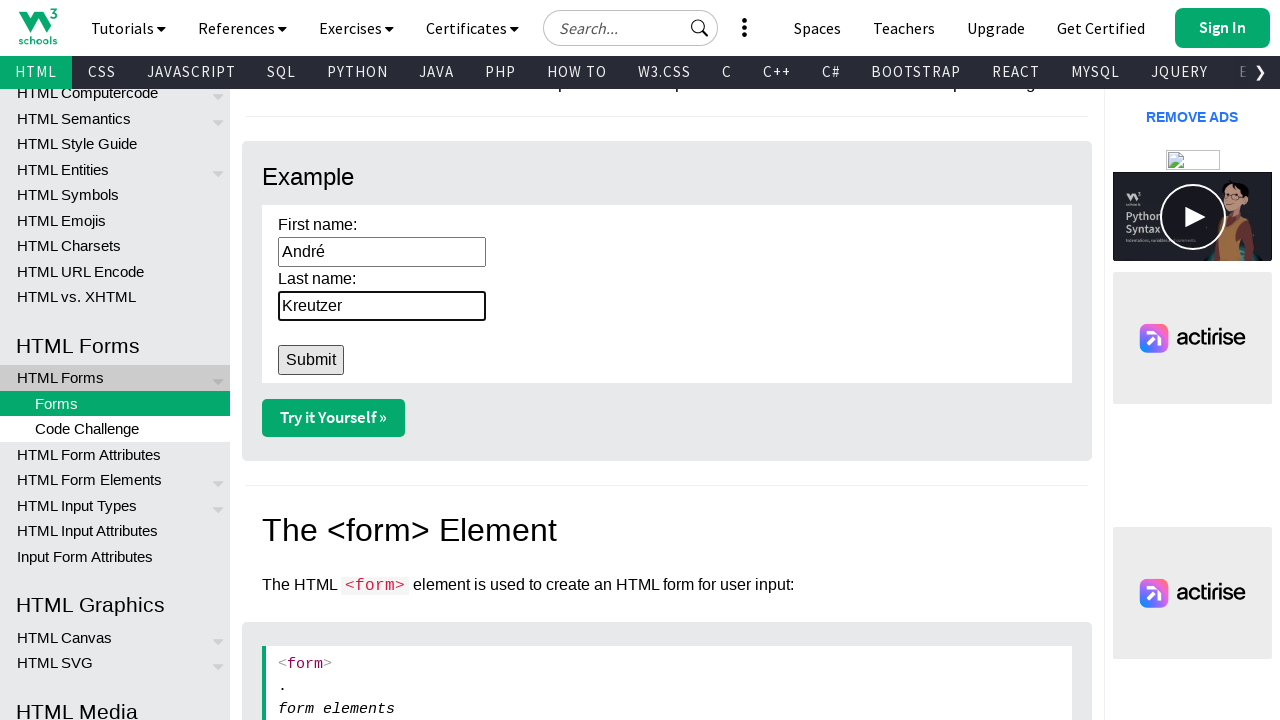

Applied red border styling to submit button via JavaScript
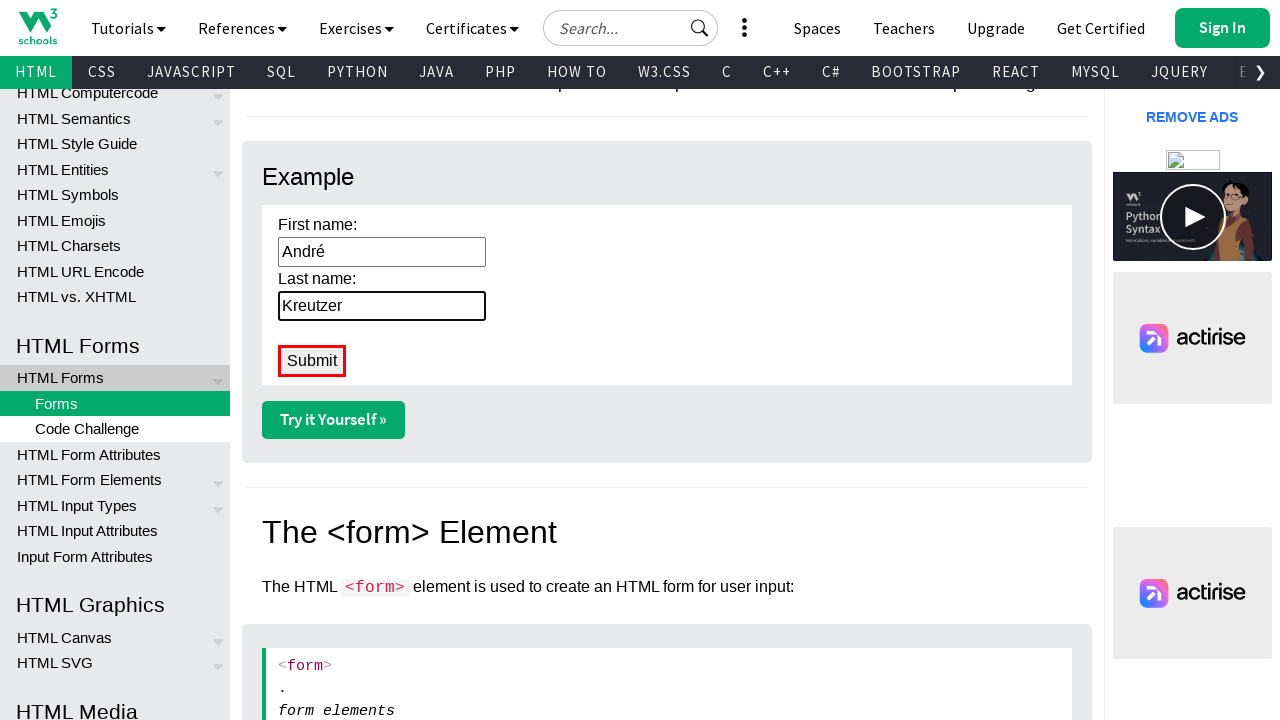

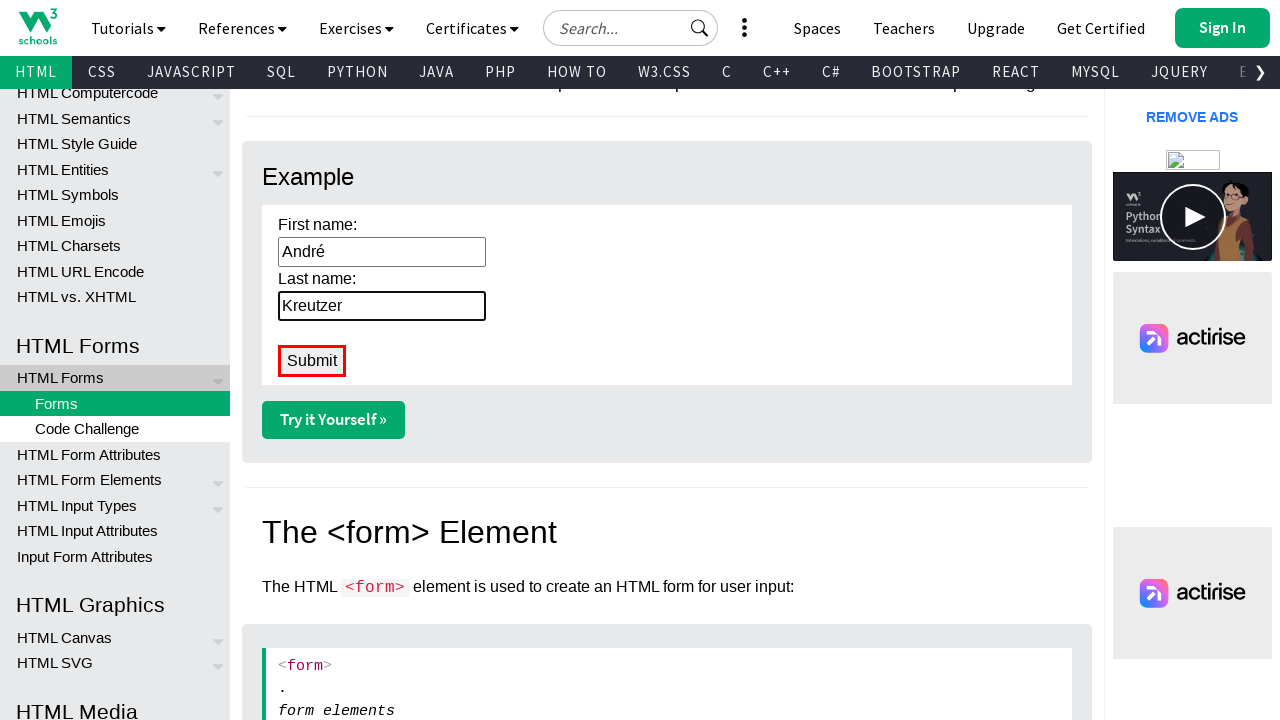